Tests that after clicking the Hide button, the Removed button is no longer in the DOM

Starting URL: http://uitestingplayground.com

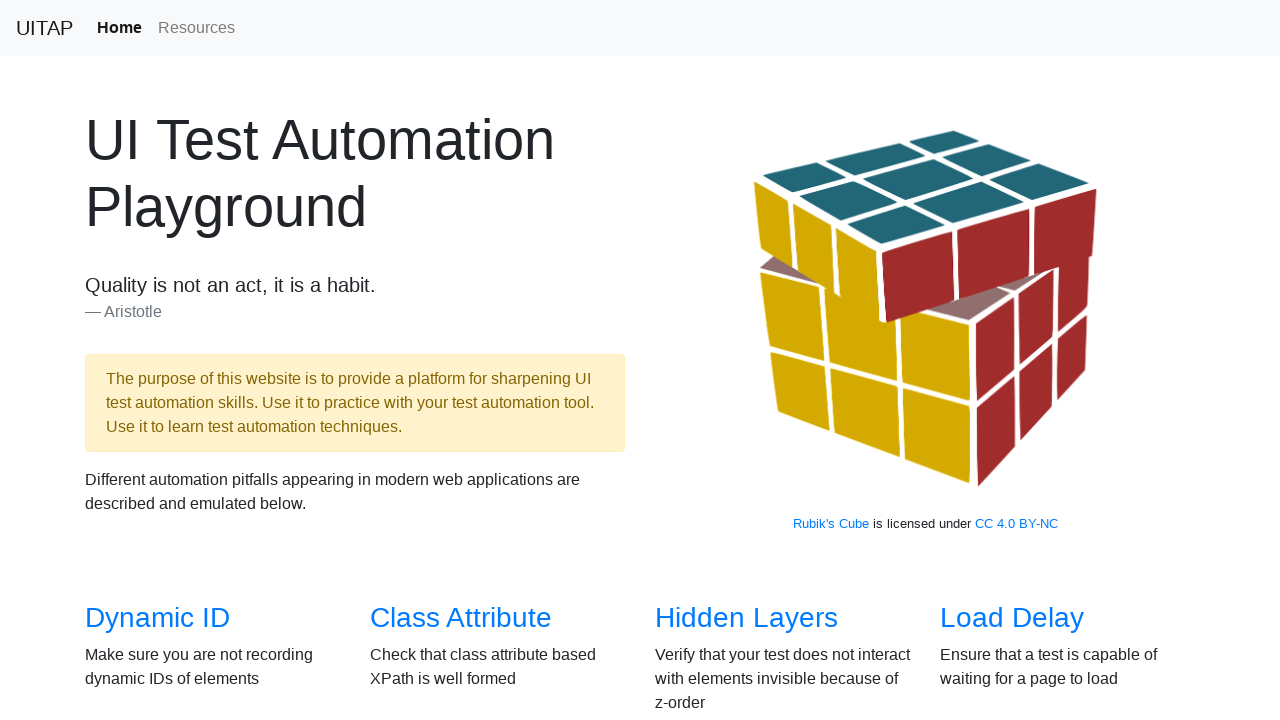

Clicked link to navigate to visibility page at (135, 360) on [href="/visibility"]
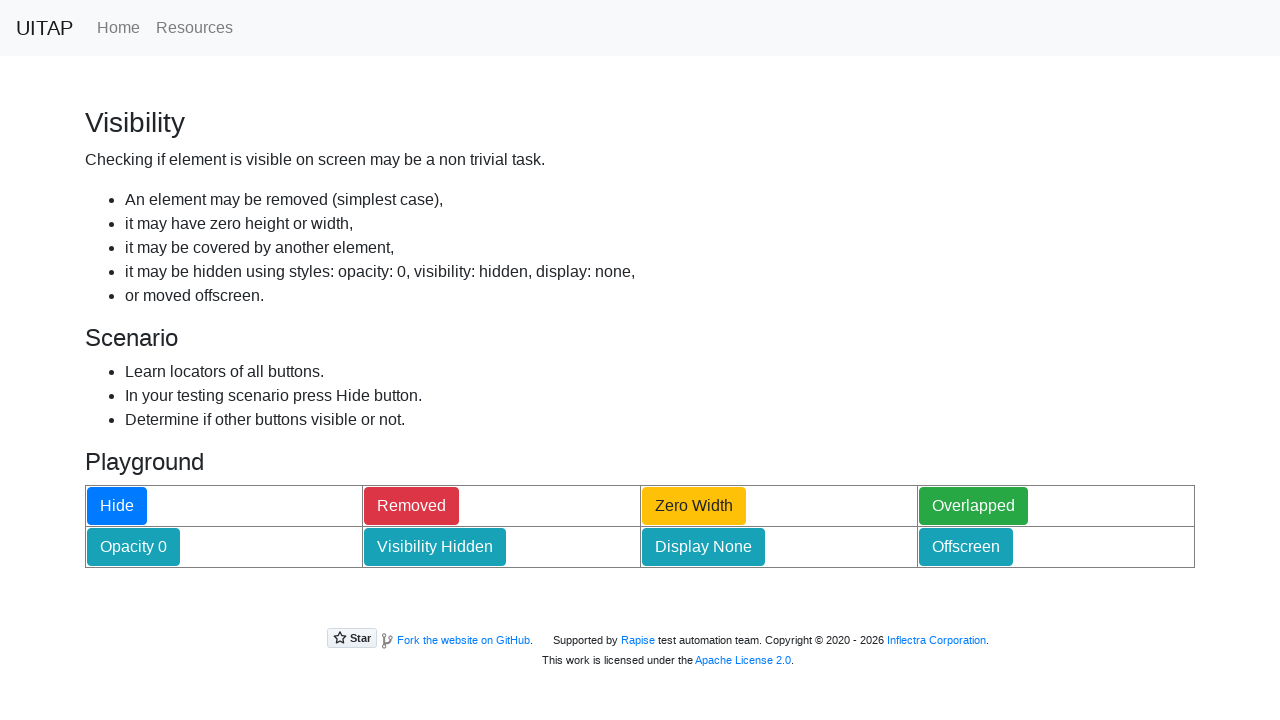

Visibility page loaded successfully
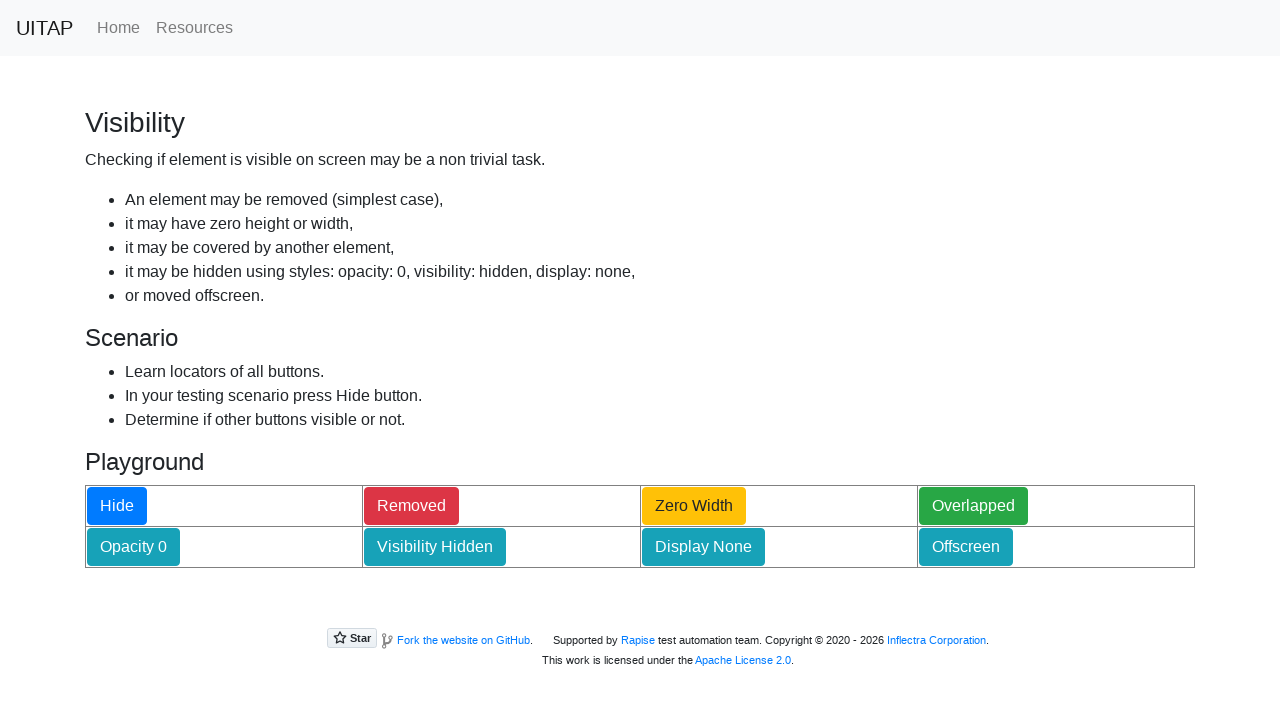

Clicked Hide button to trigger visibility changes at (117, 506) on #hideButton
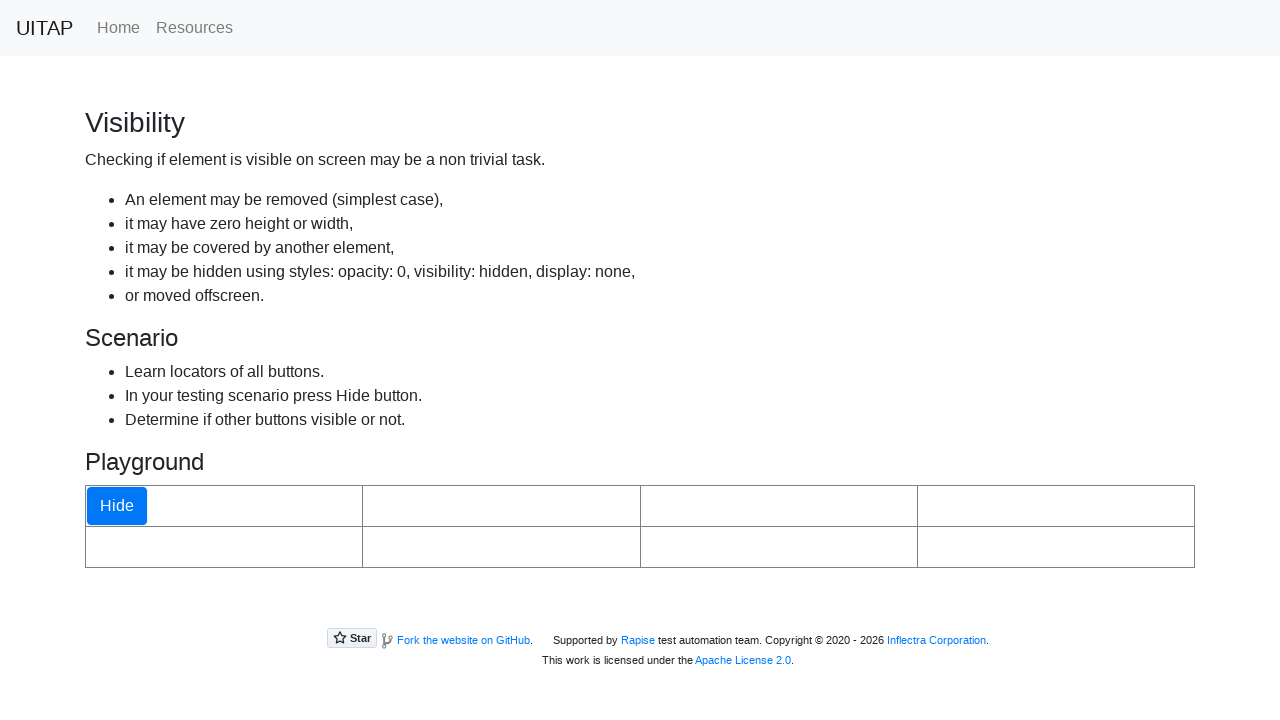

Verified that Removed button is no longer in the DOM
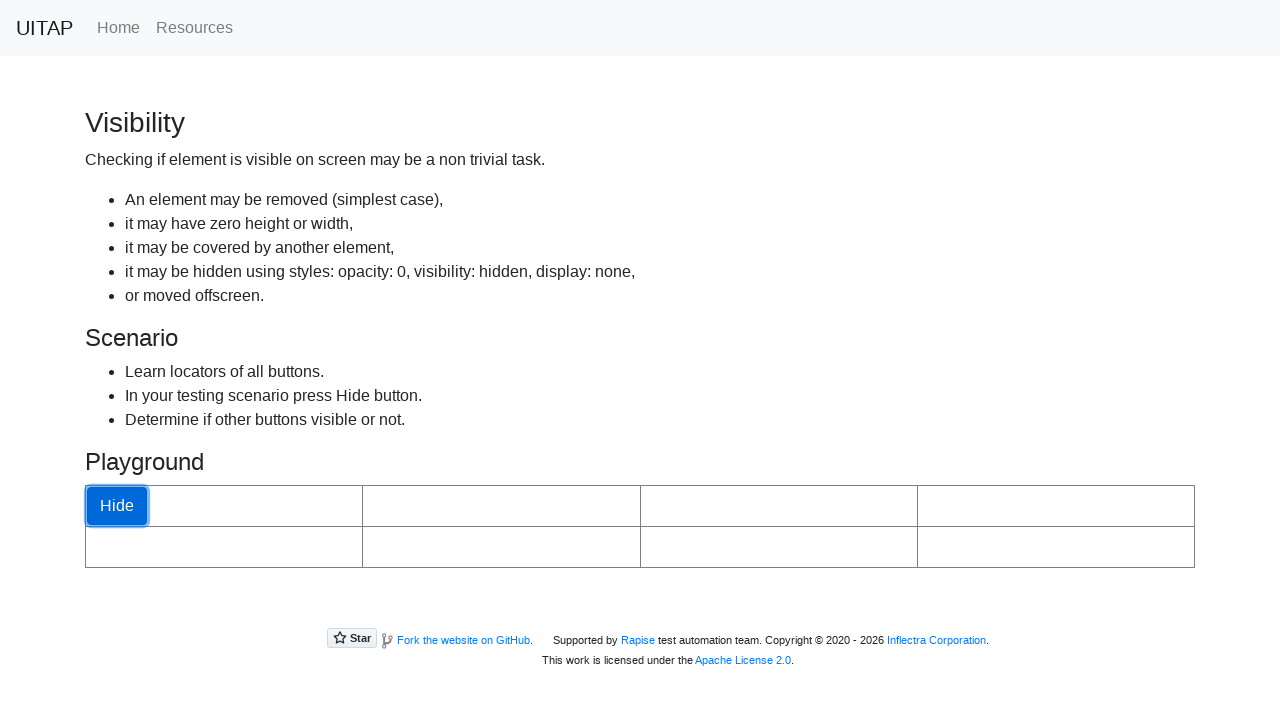

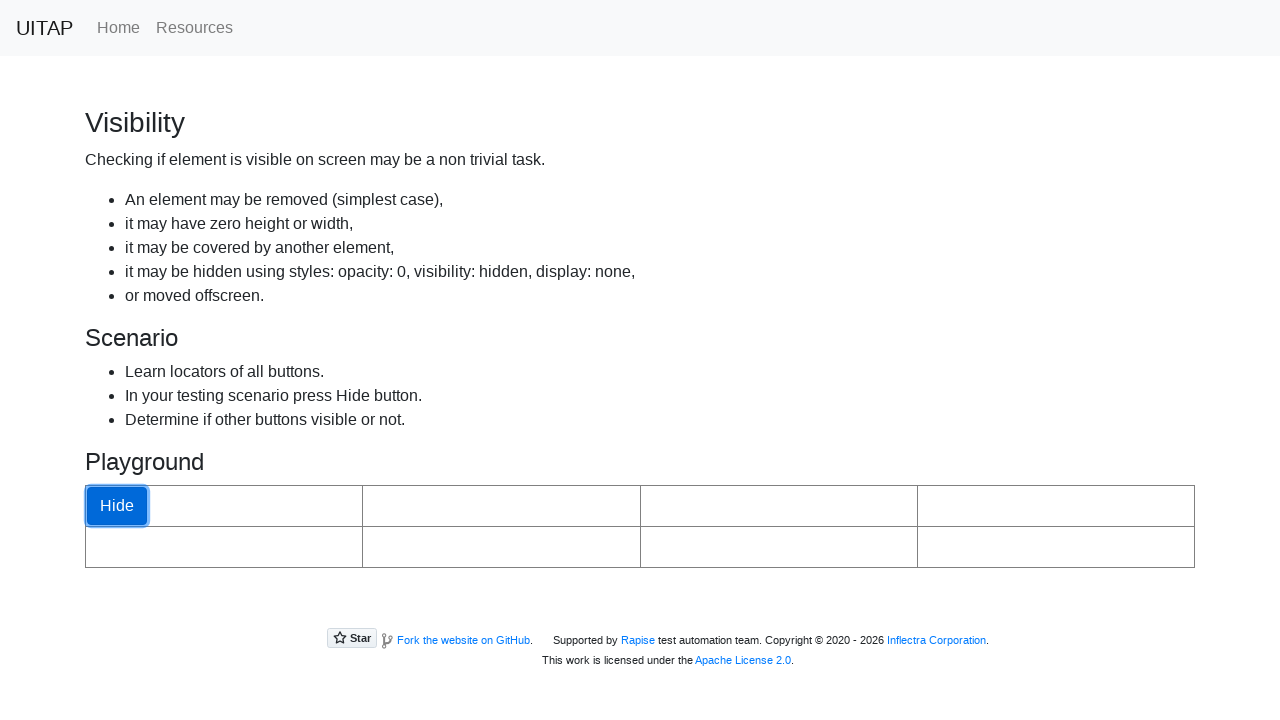